Tests navigation to Top Lists menu and then to the Top Rated Esoteric Languages submenu, verifying the correct header is displayed

Starting URL: https://www.99-bottles-of-beer.net/

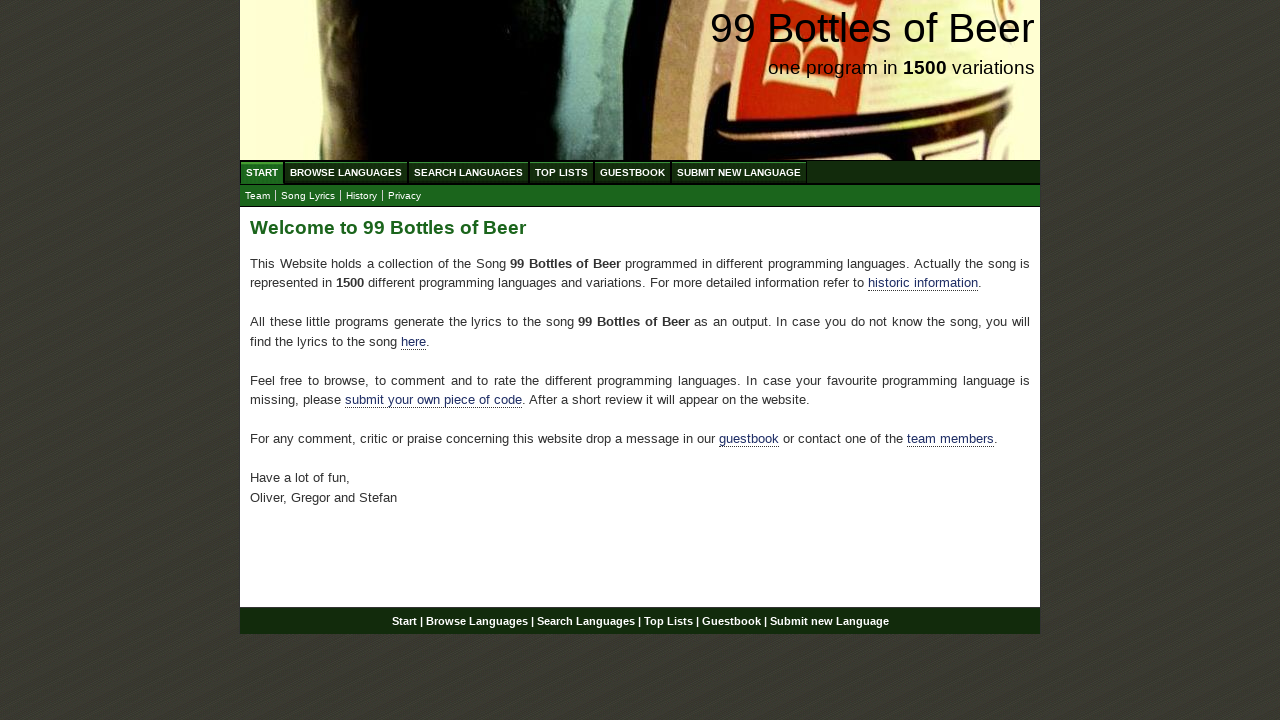

Clicked on Top Lists menu at (562, 172) on xpath=//ul[@id='menu']/li/a[@href='/toplist.html']
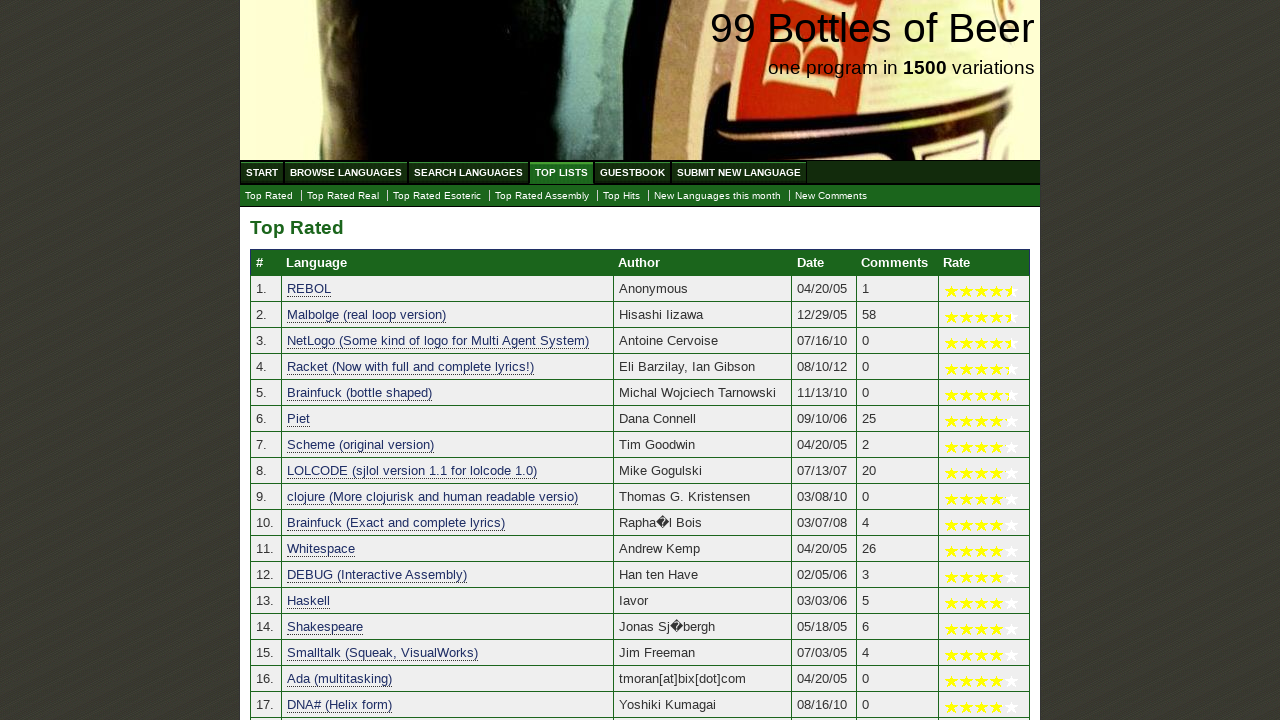

Clicked on Top Rated Esoteric Languages submenu at (437, 196) on xpath=//ul[@id='submenu']/li/a[@href='./toplist_esoteric.html']
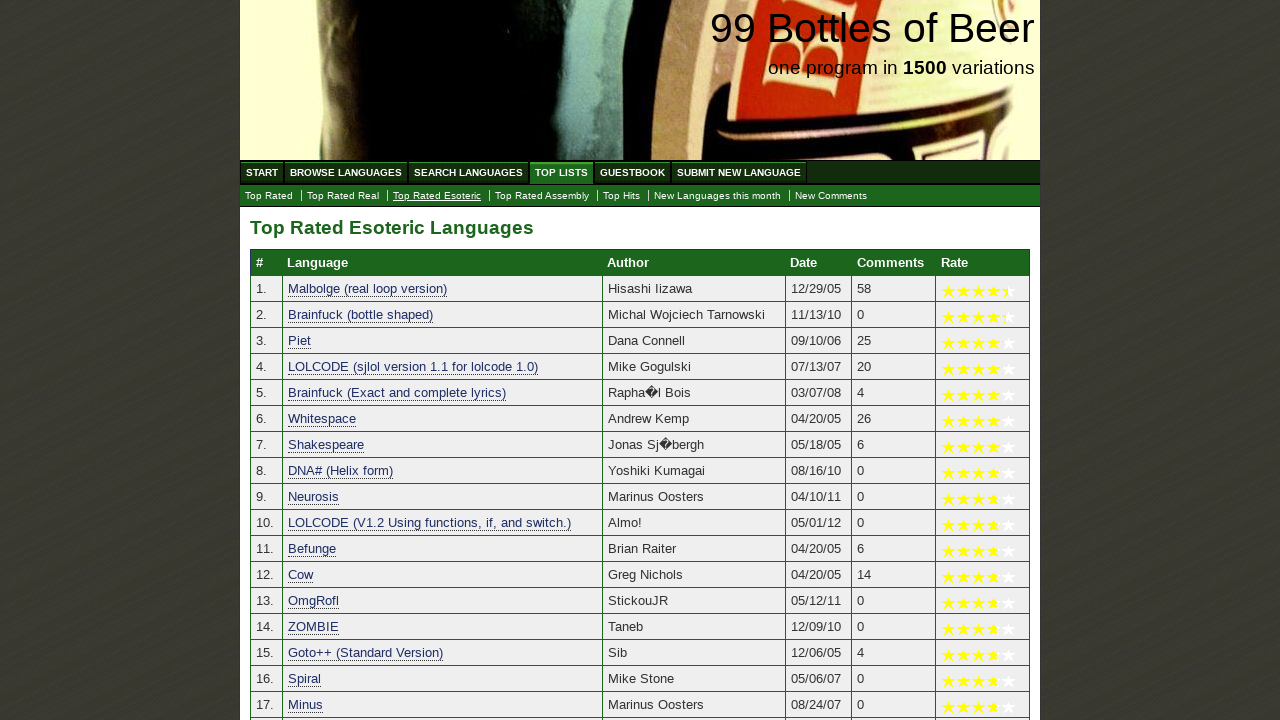

Verified correct header is displayed on Top Rated Esoteric Languages page
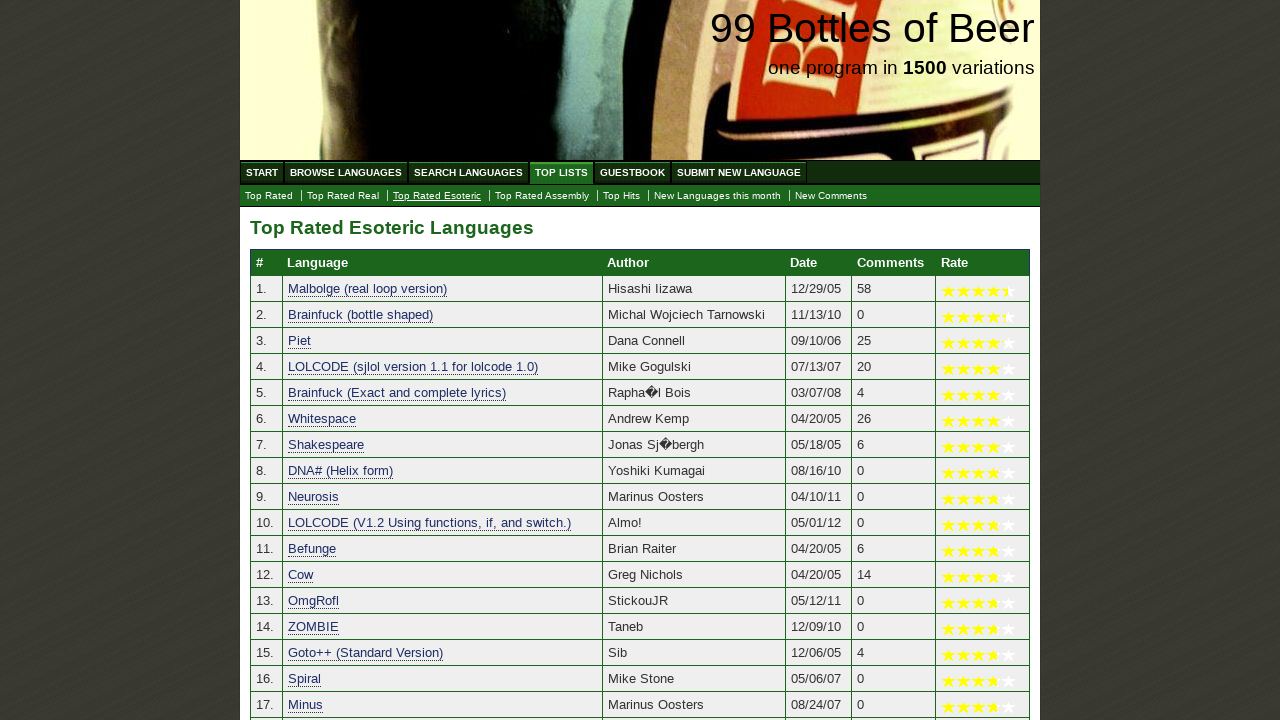

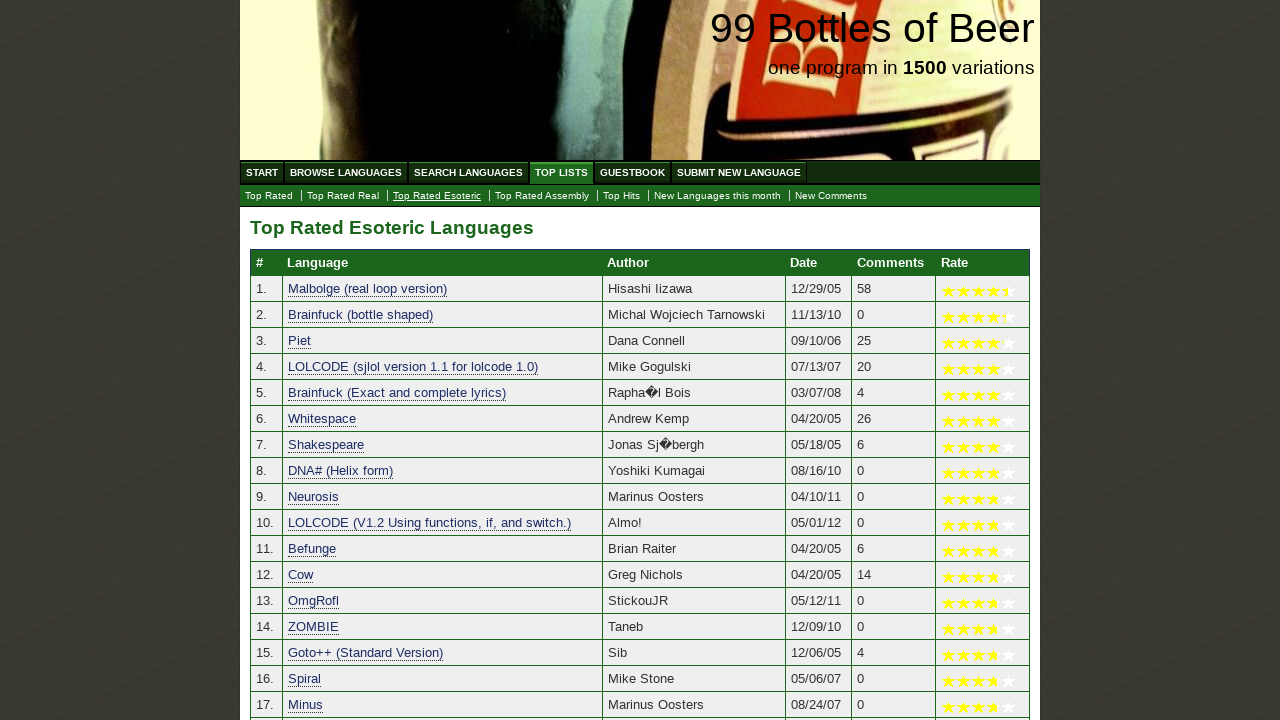